Tests slider functionality by moving it to various positions

Starting URL: http://seleniumui.moderntester.pl/slider.php

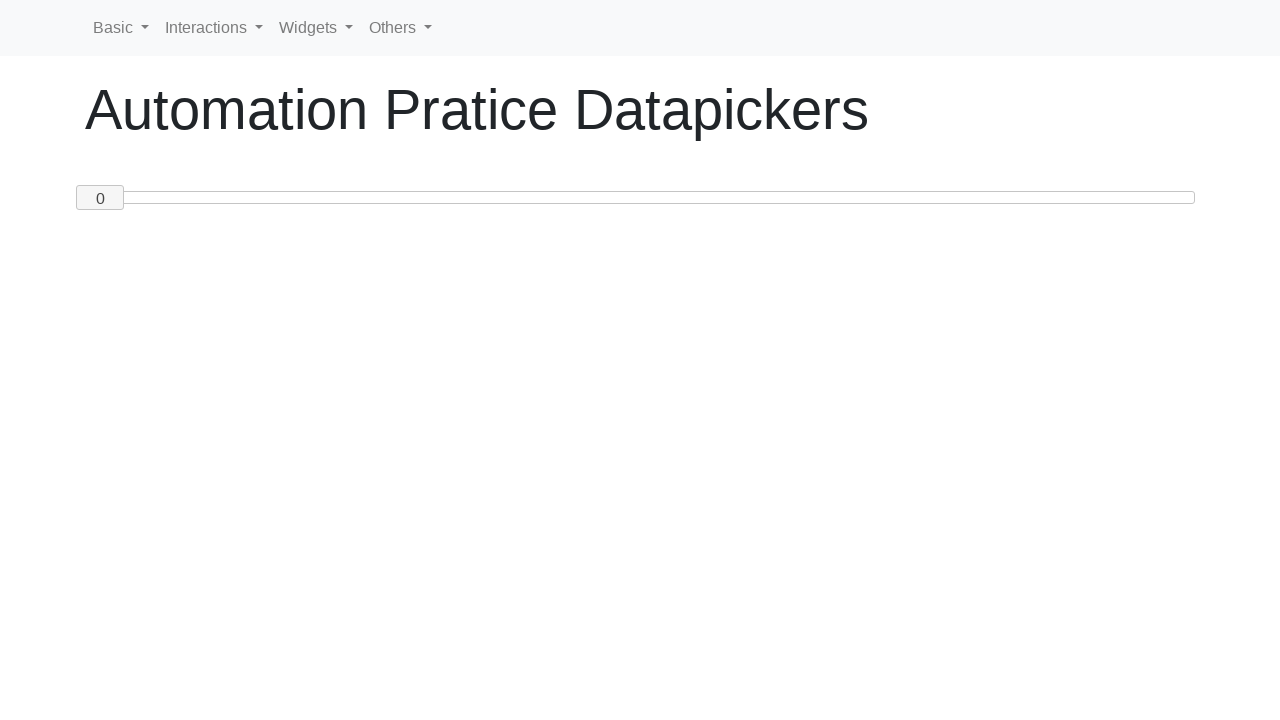

Located slider element with id 'custom-handle'
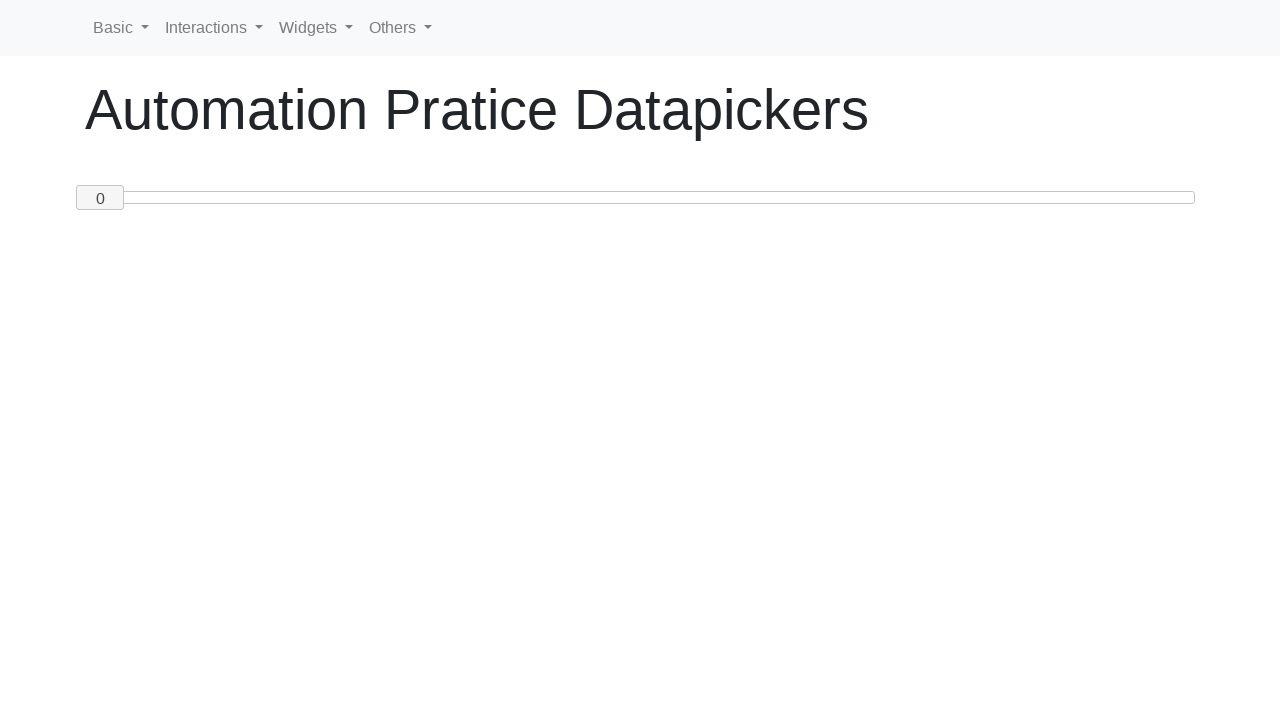

Moved slider to position 50
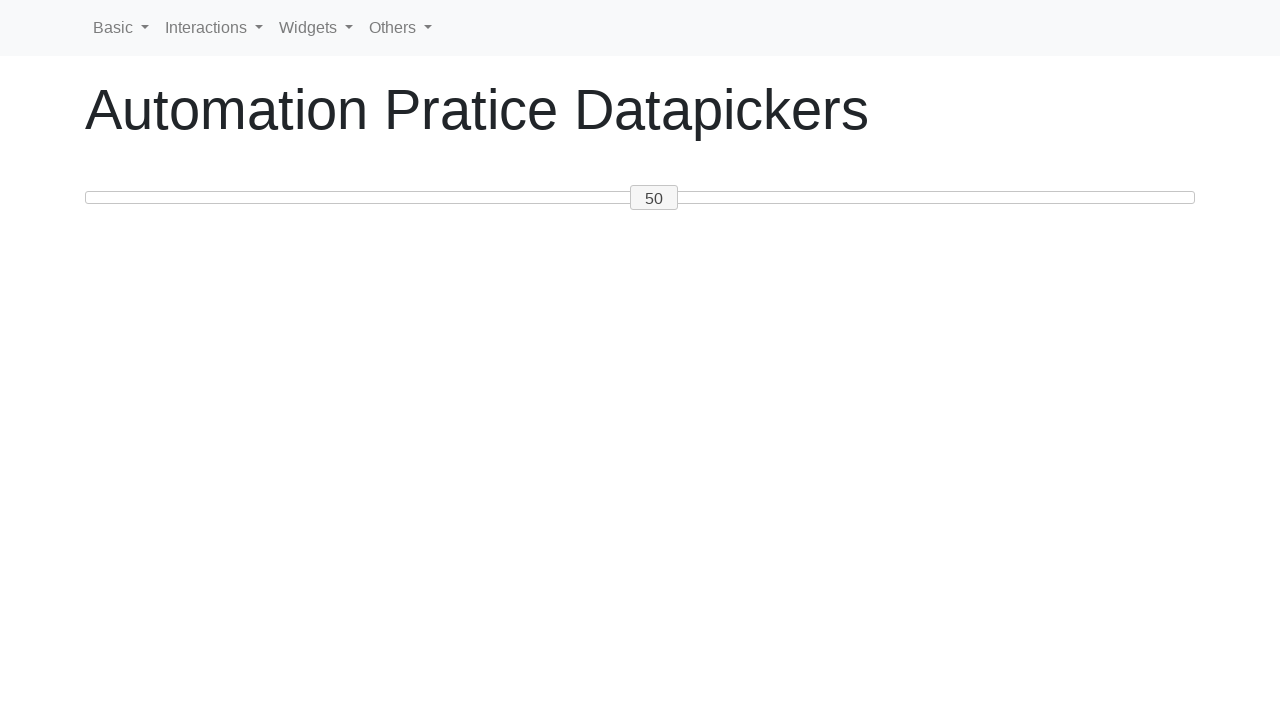

Moved slider to position 80
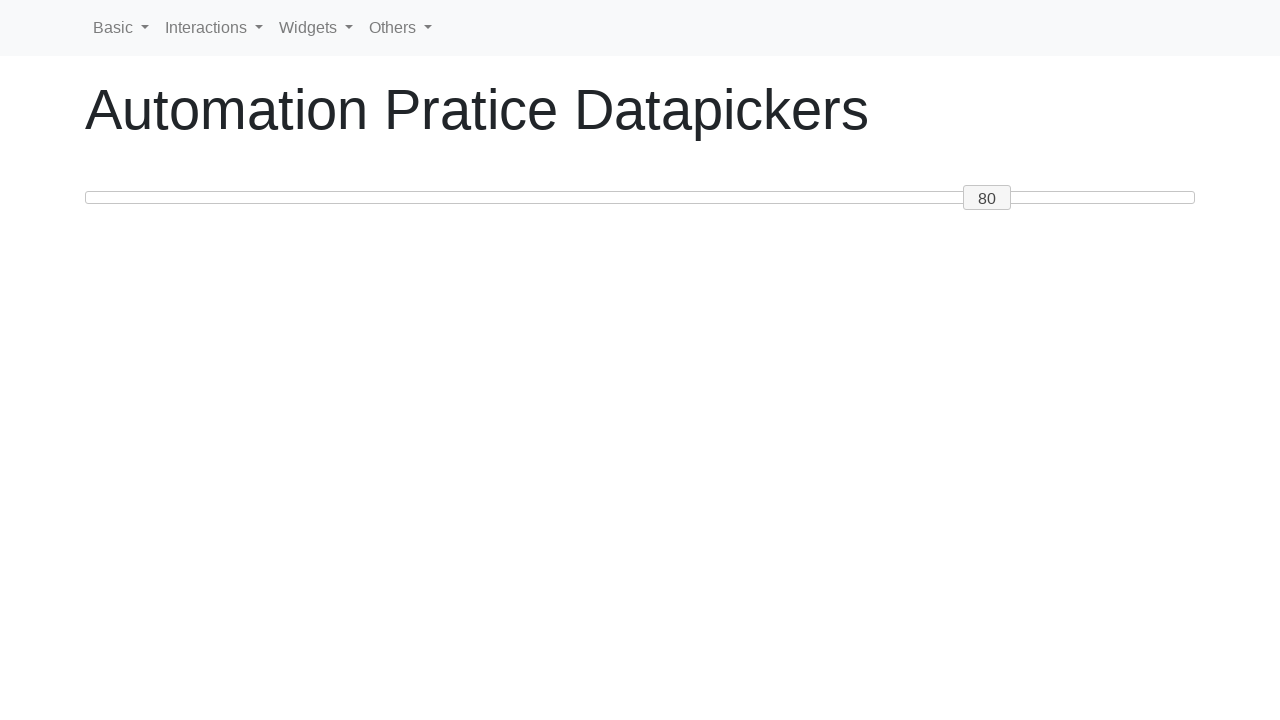

Moved slider to position 80 again
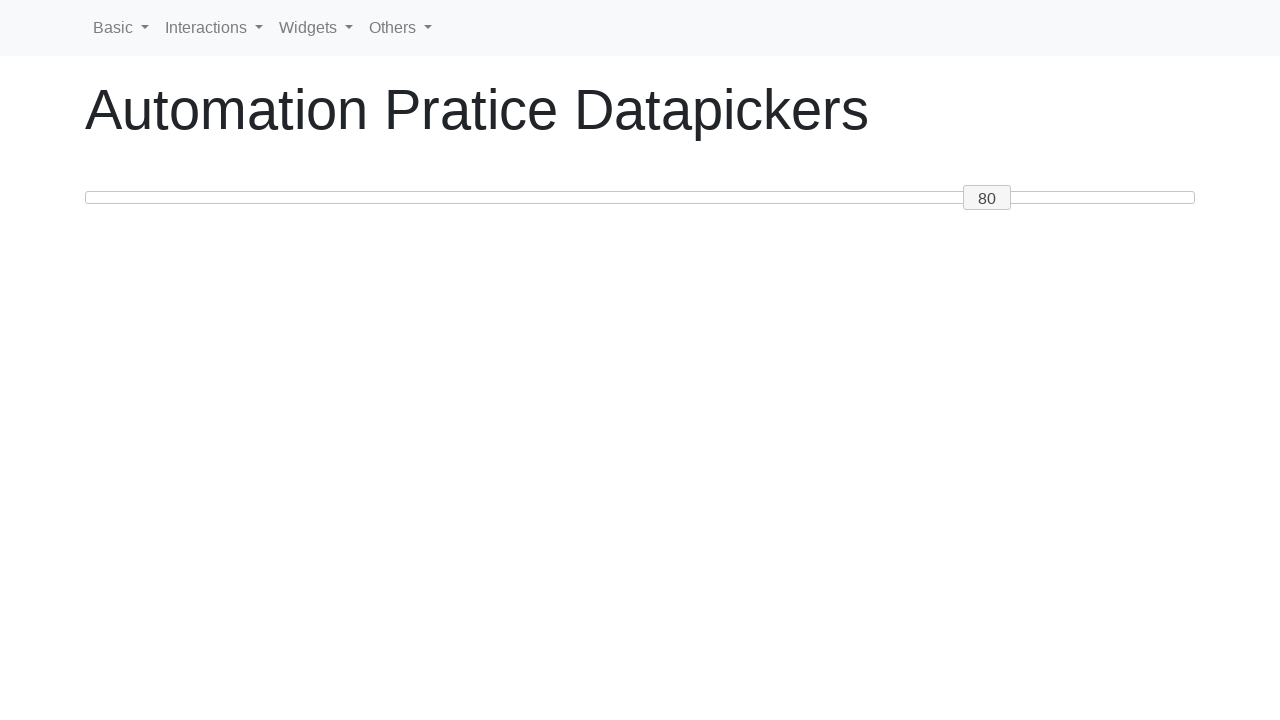

Moved slider to position 20
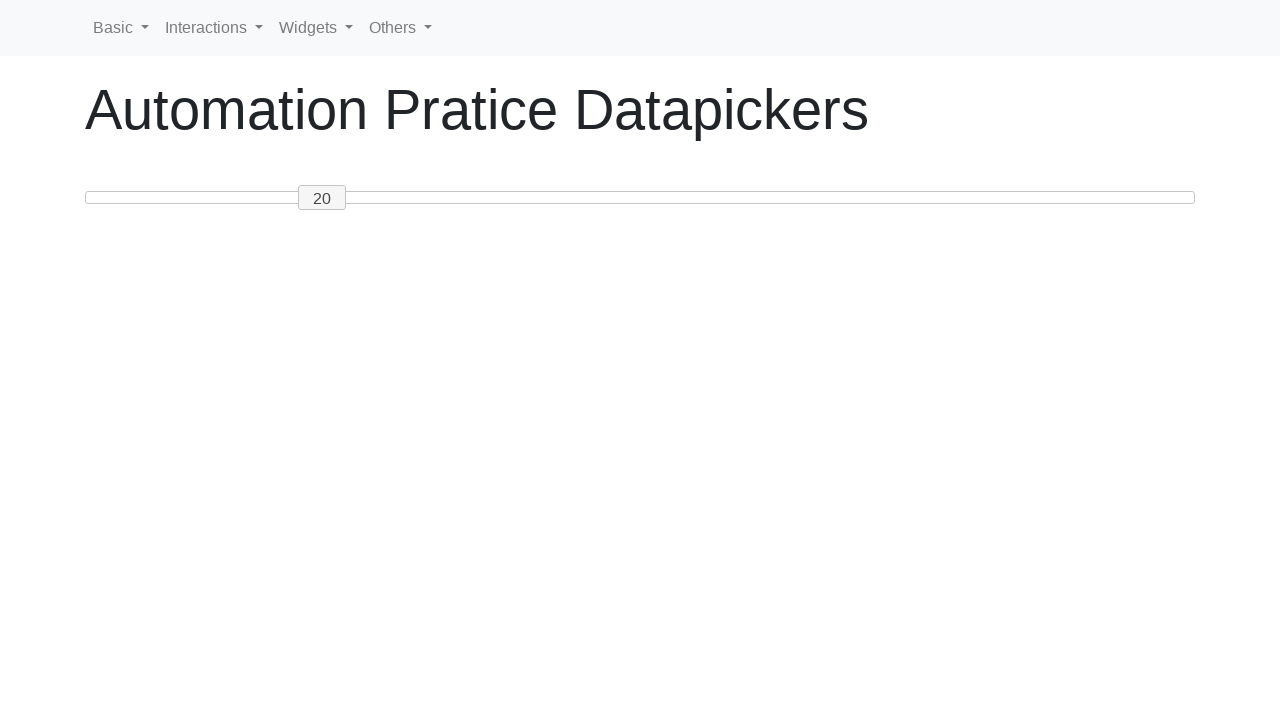

Moved slider to position 0
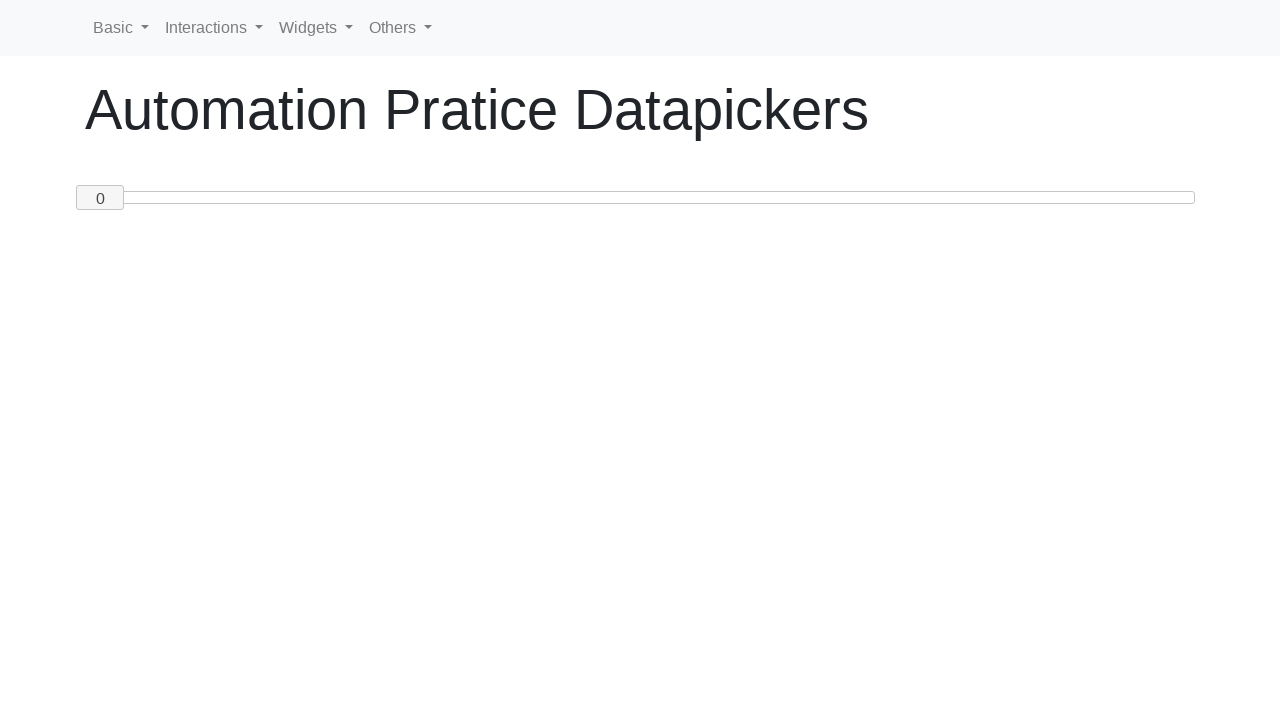

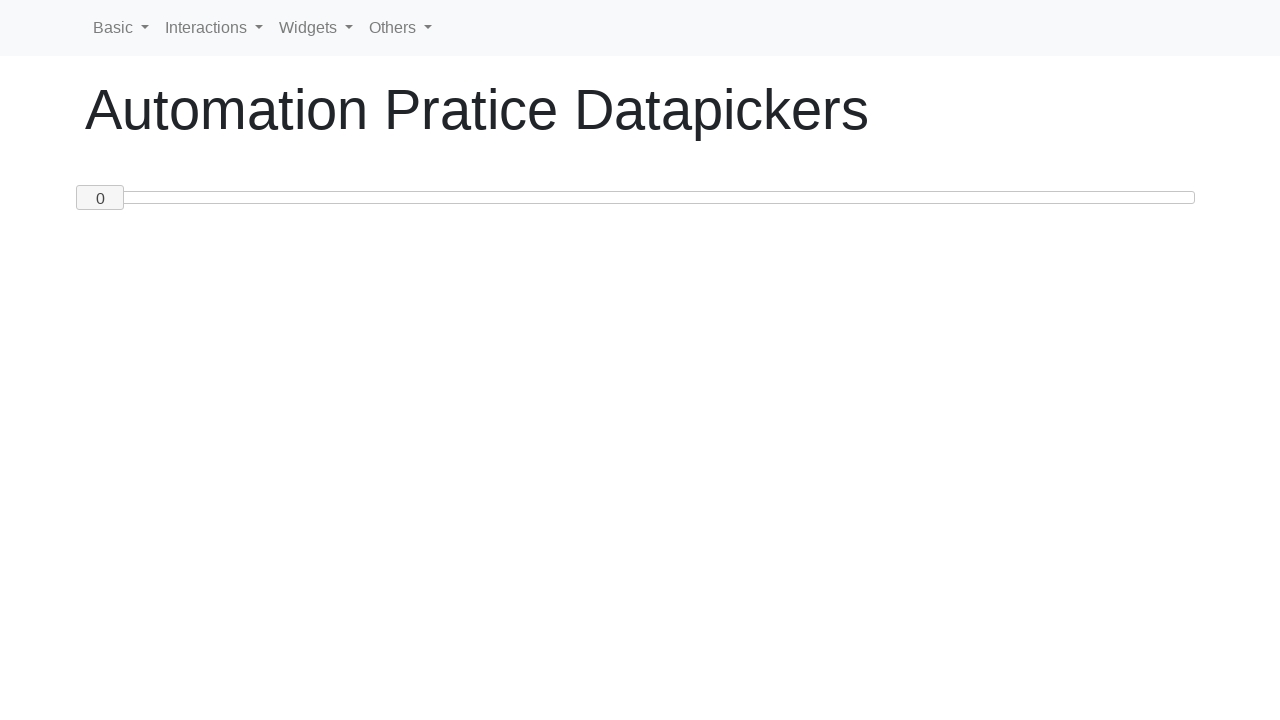